Tests the furniture category page by applying a price range filter (min 40, max 200), verifying products are found, and clicking on the first product to verify its price is within the filtered range.

Starting URL: https://www.testotomasyonu.com/

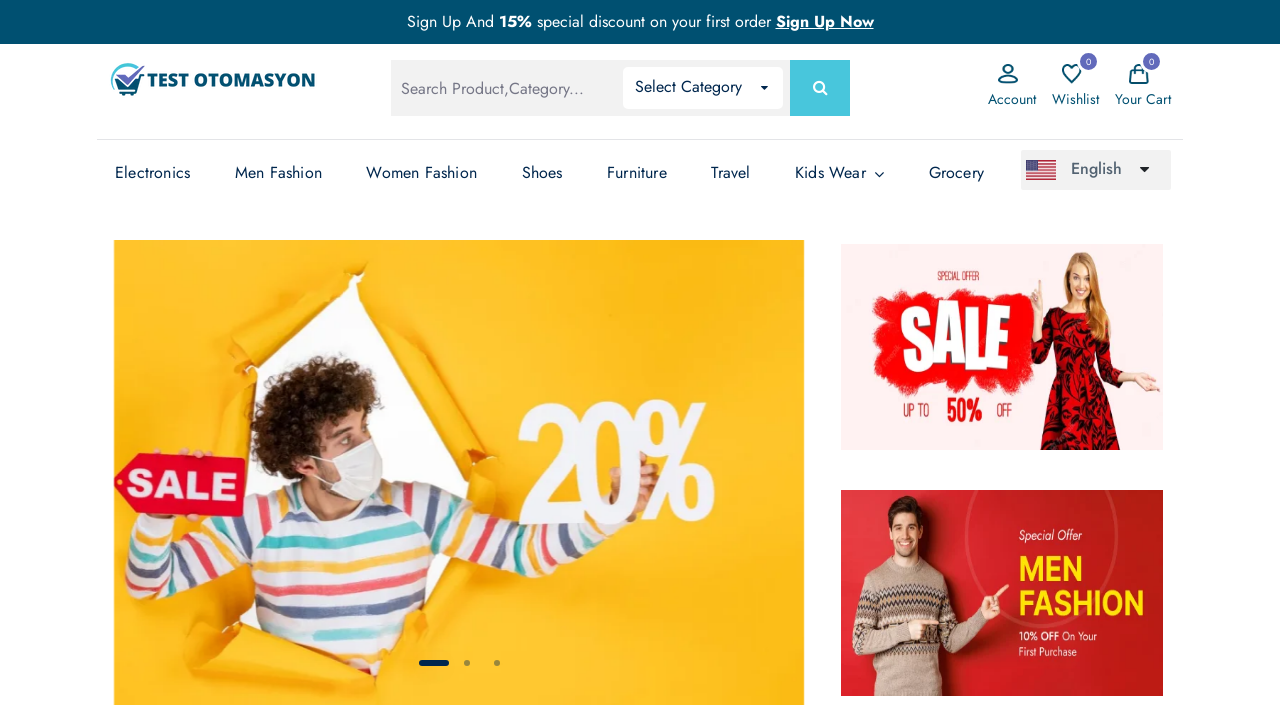

Reloaded the page
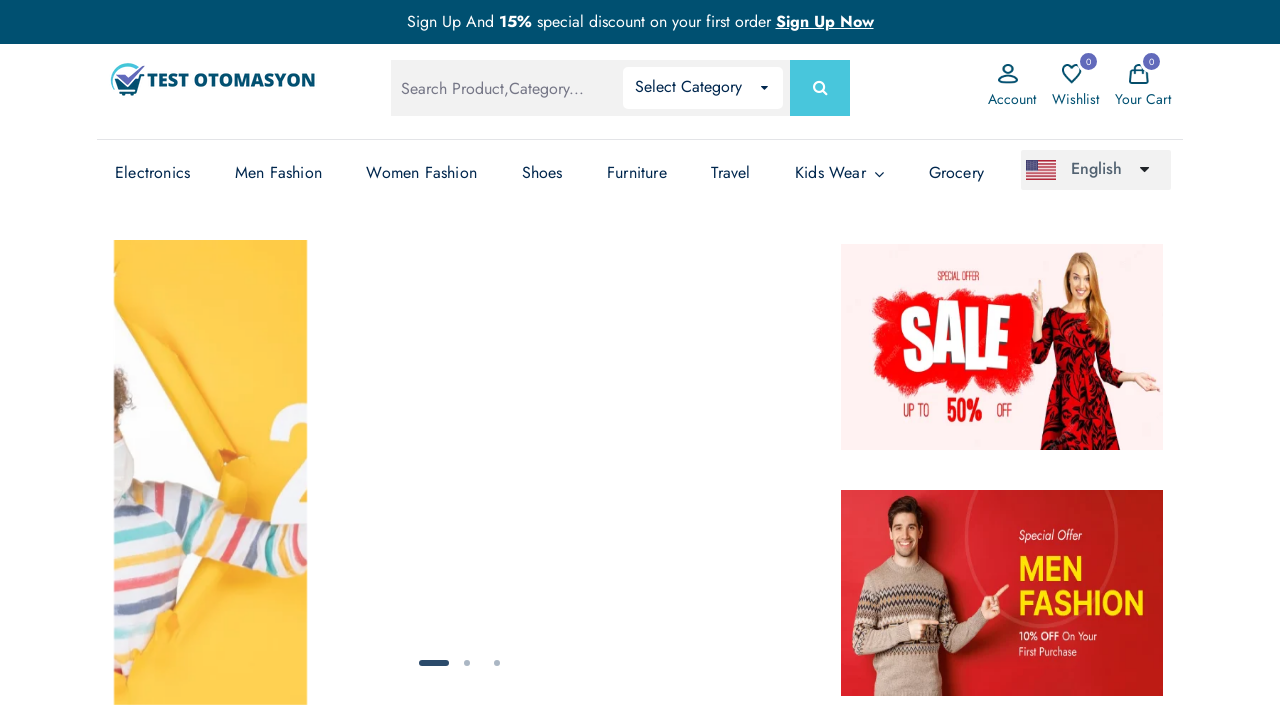

Clicked on Furniture category link at (637, 173) on (//*[@class='has-sub'])[5]
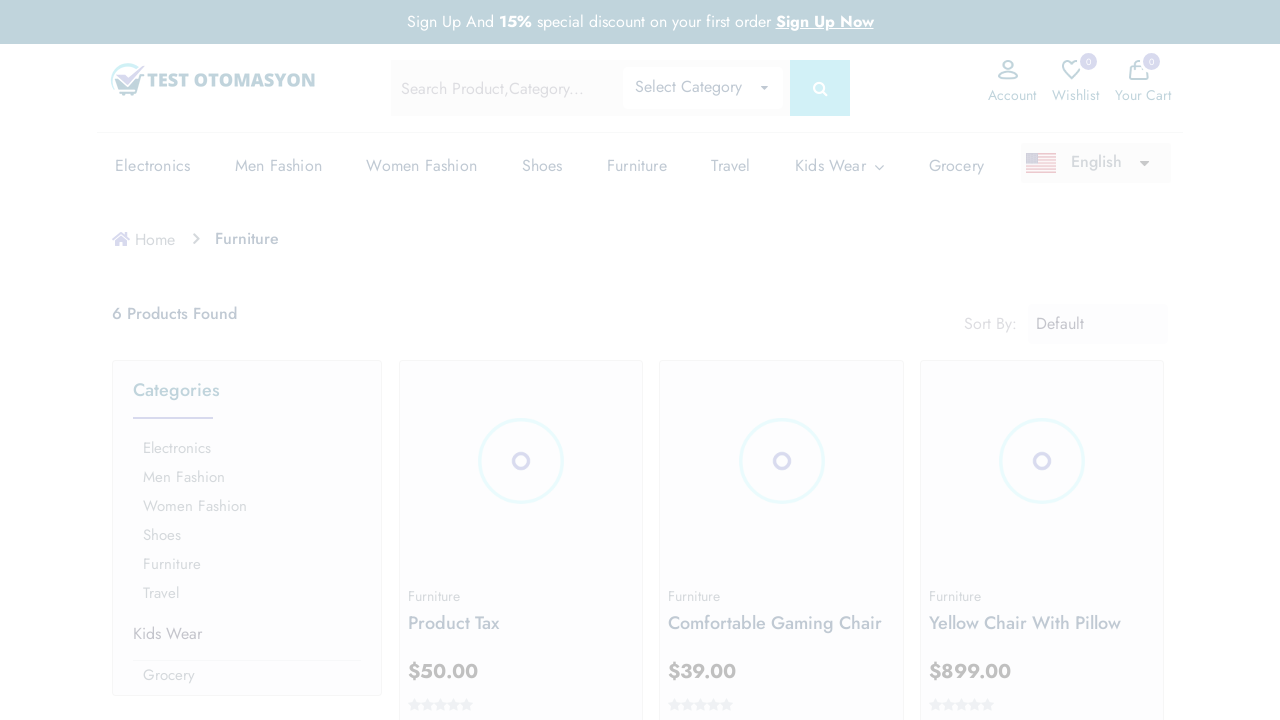

Cleared the minimum price field on xpath=//*[@class='form-control minPrice']
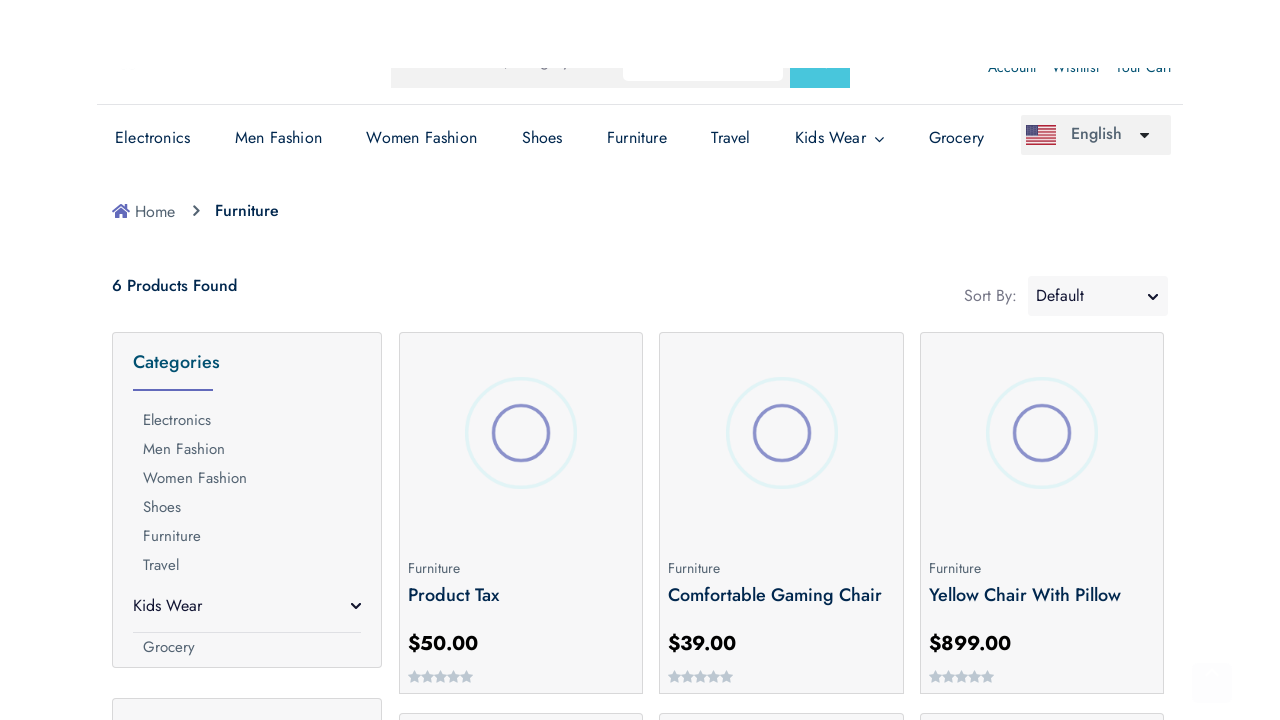

Filled minimum price field with '40' on xpath=//*[@class='form-control minPrice']
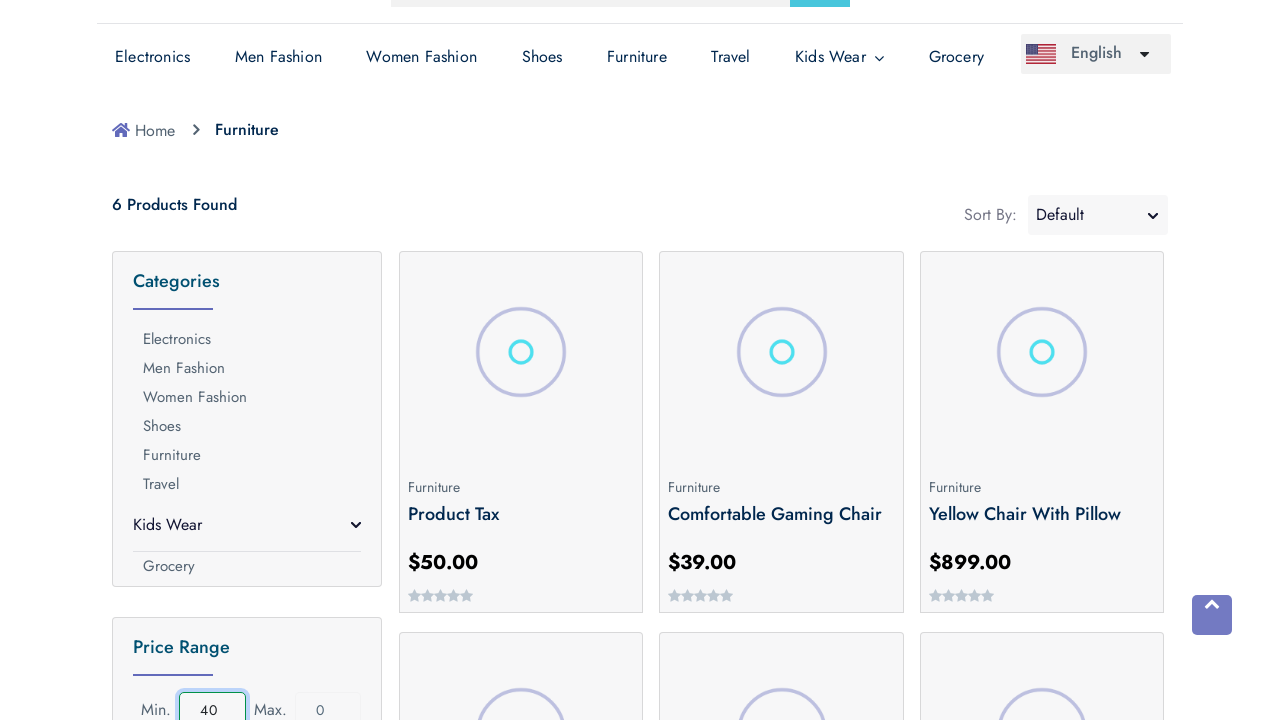

Cleared the maximum price field on xpath=//*[@class='form-control maxPrice']
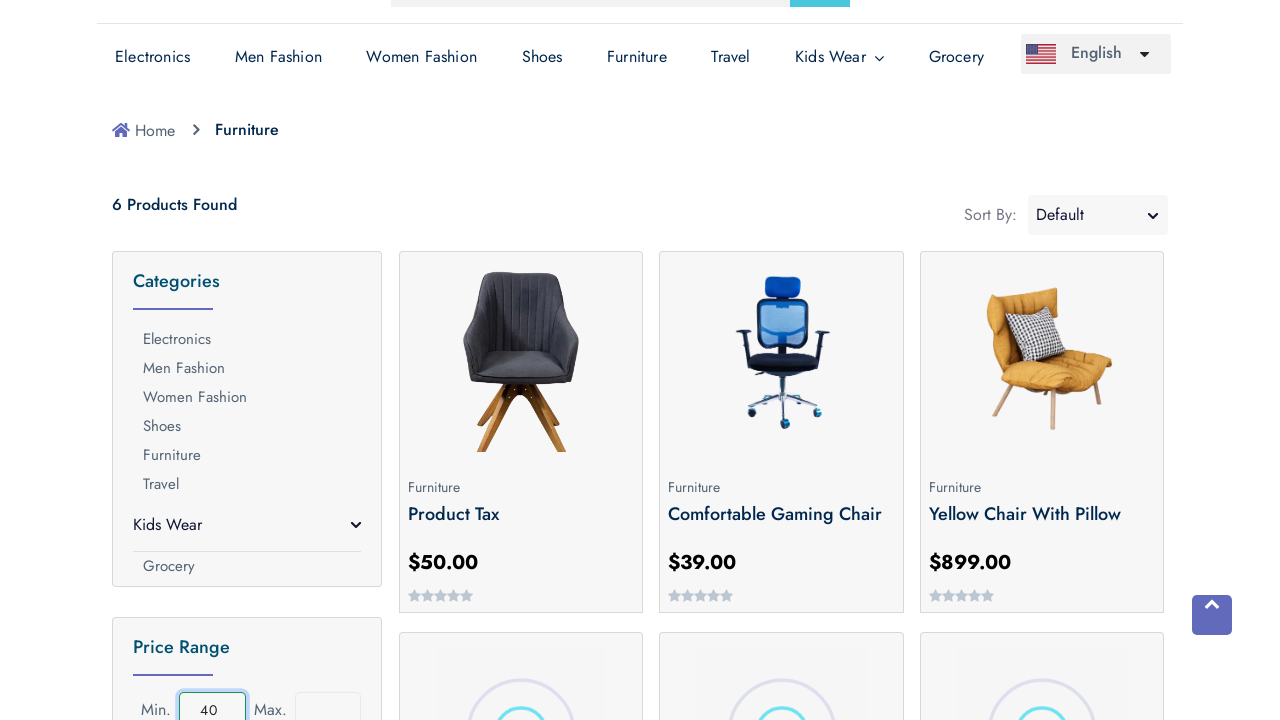

Filled maximum price field with '200' on xpath=//*[@class='form-control maxPrice']
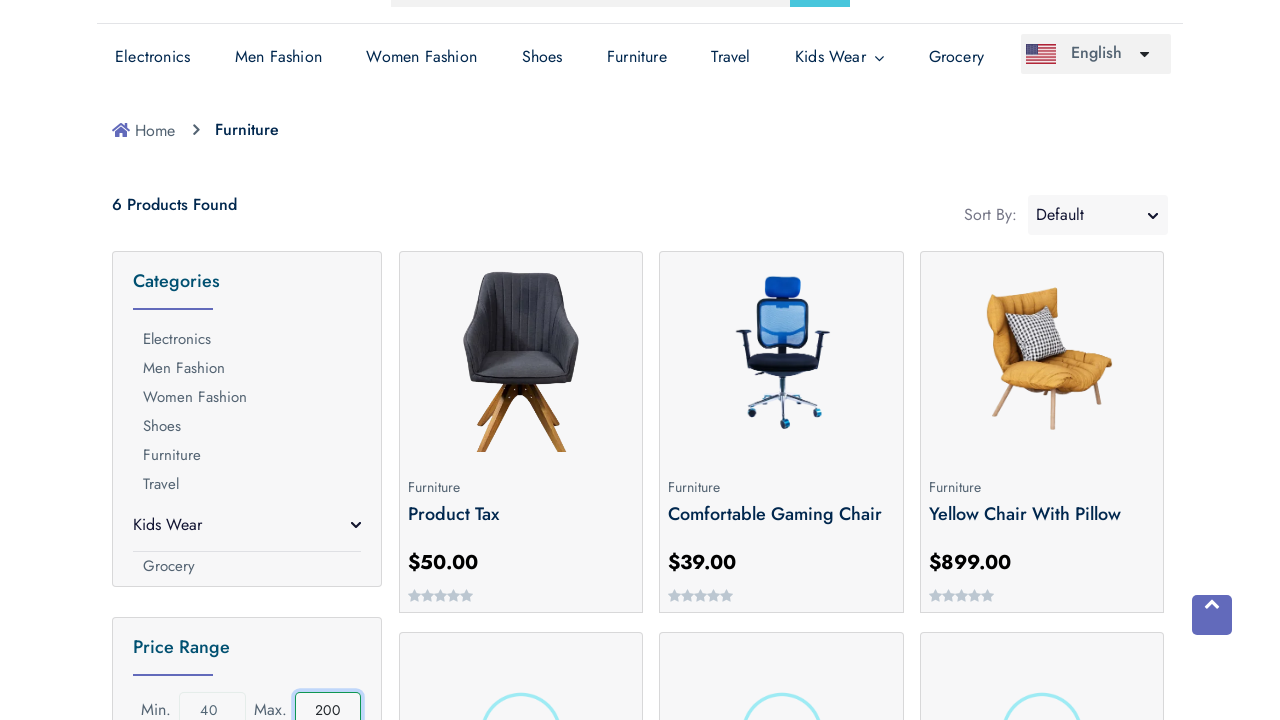

Clicked the price range filter button to apply filter (40-200) at (247, 360) on xpath=//*[@class='price-range-button']
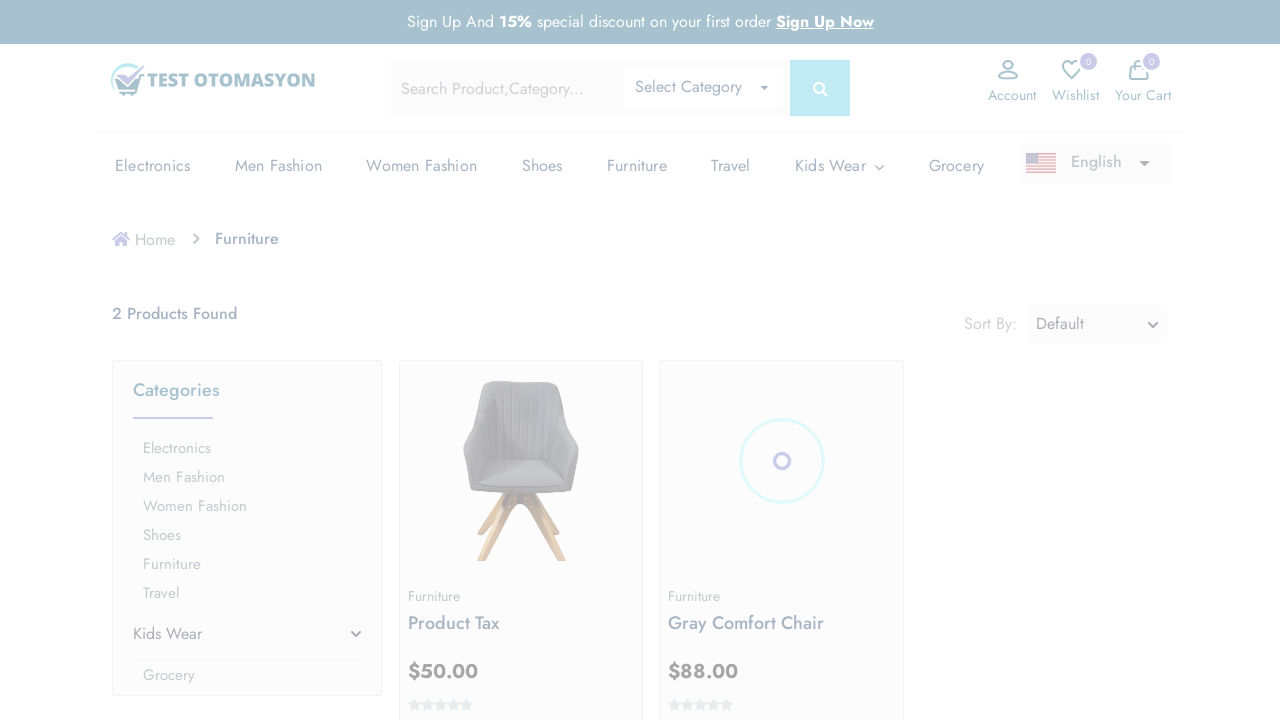

Price filter applied and product count text appeared
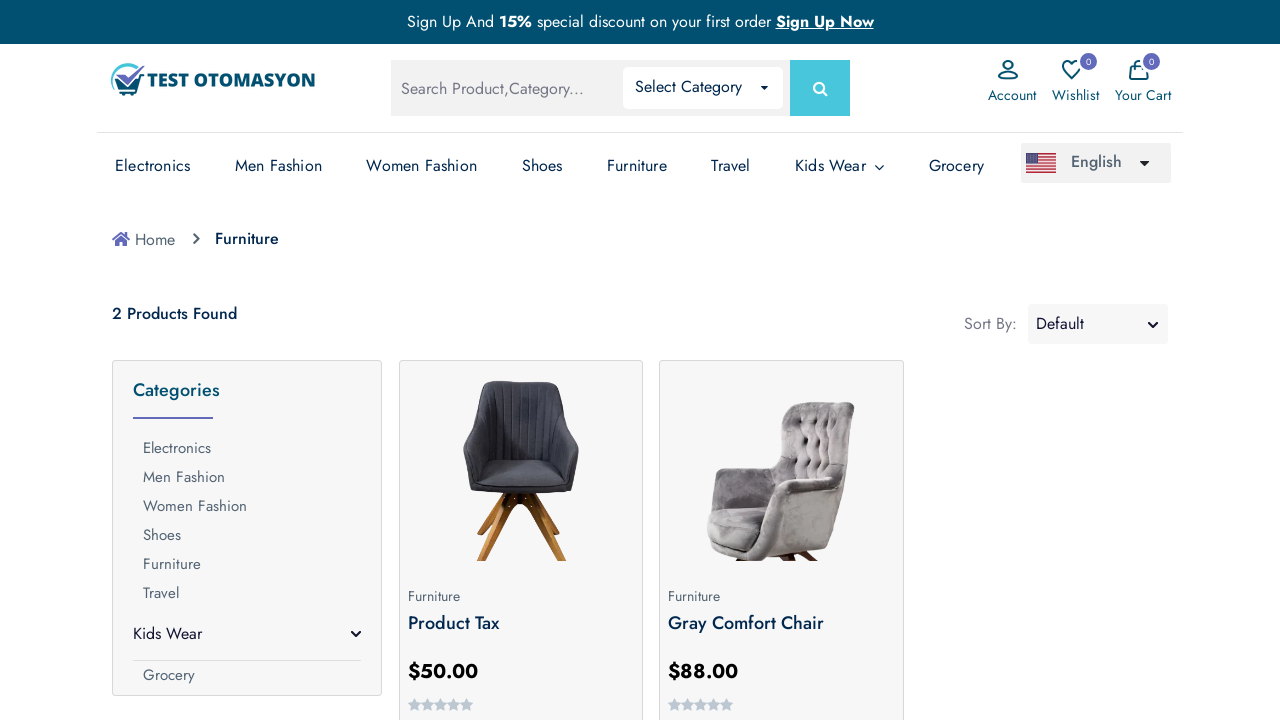

Clicked on the first filtered product at (521, 540) on (//*[@class='product-box mb-2 pb-1'])[1]
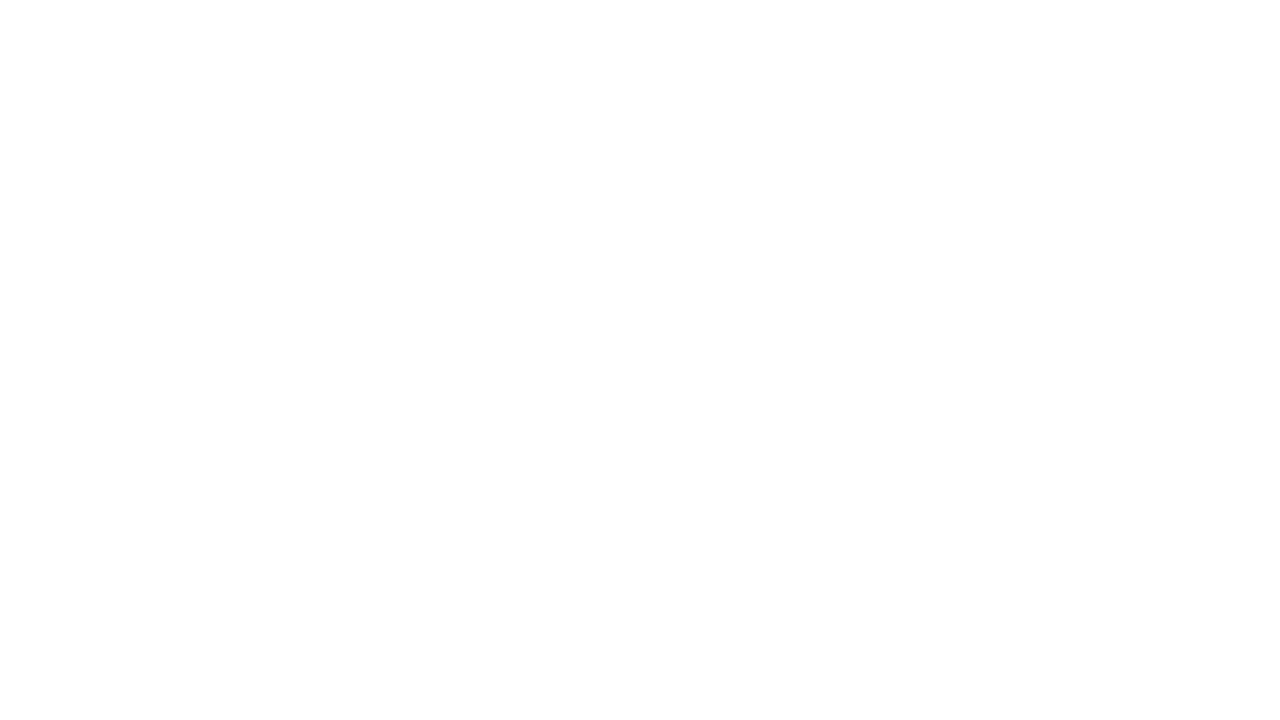

Product detail page loaded and price element became visible
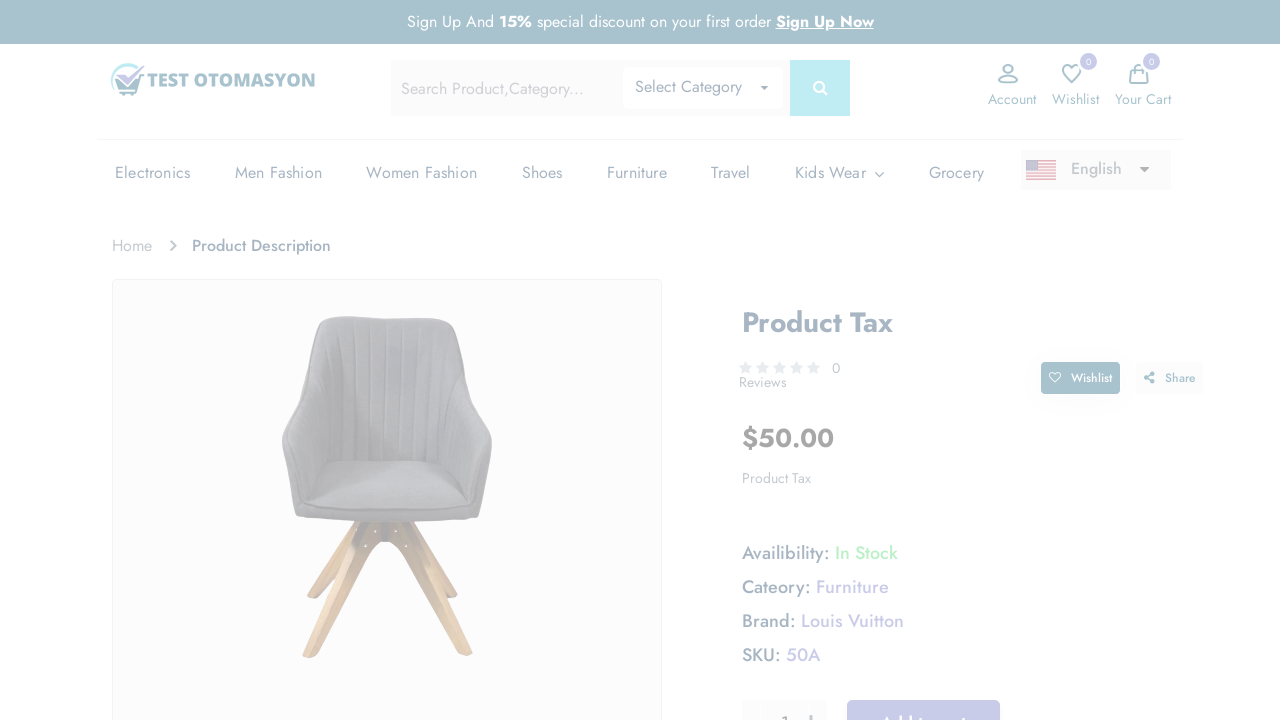

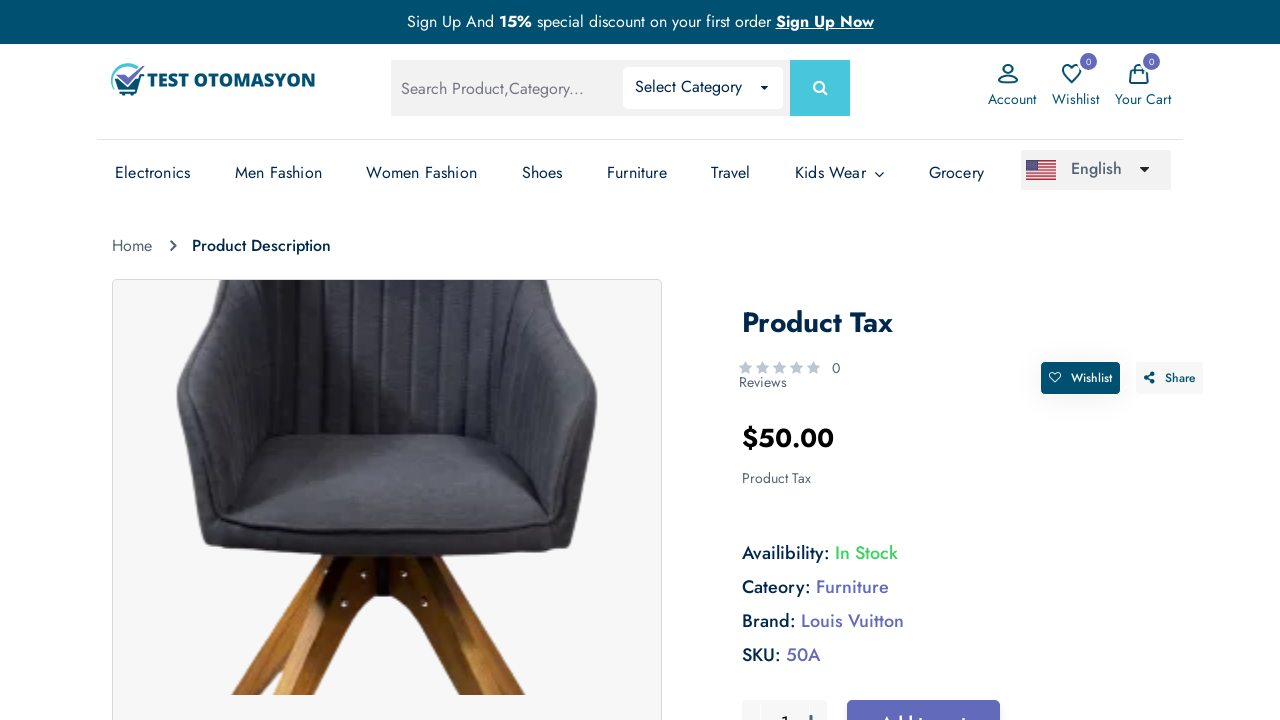